Tests that pressing Escape cancels edits and restores the original text.

Starting URL: https://demo.playwright.dev/todomvc

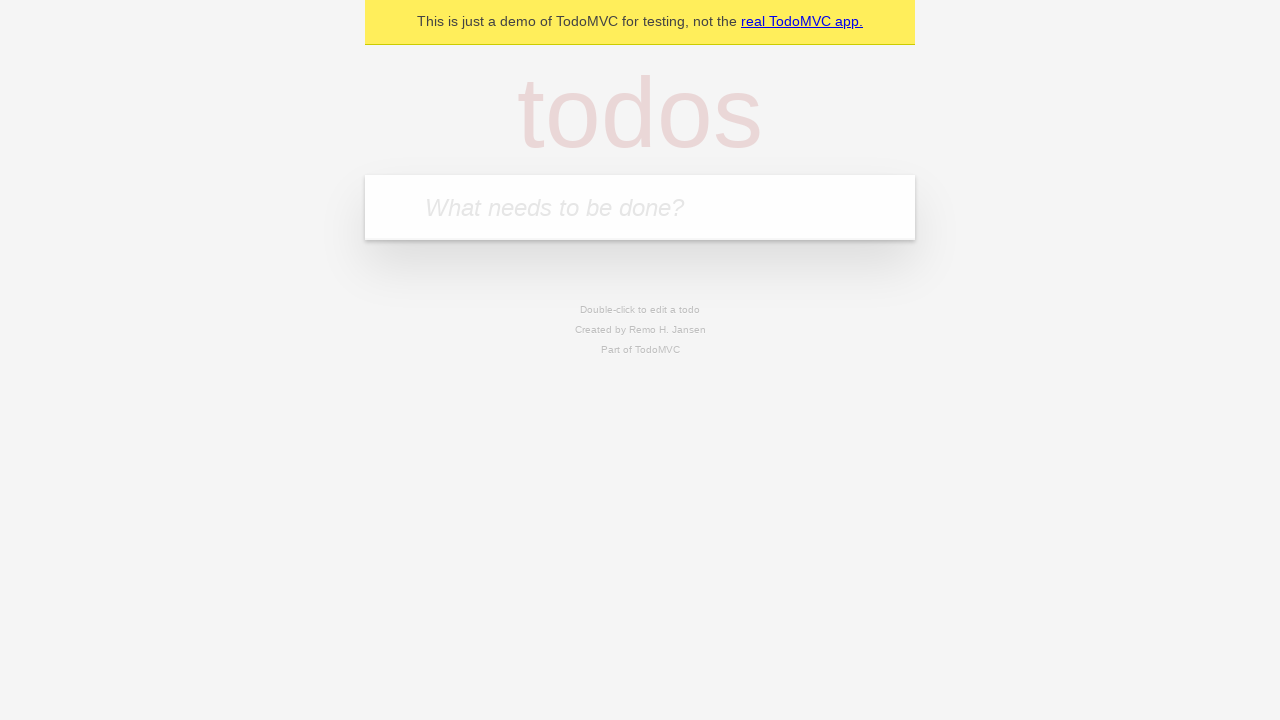

Filled new-todo field with 'buy some cheese' on .new-todo
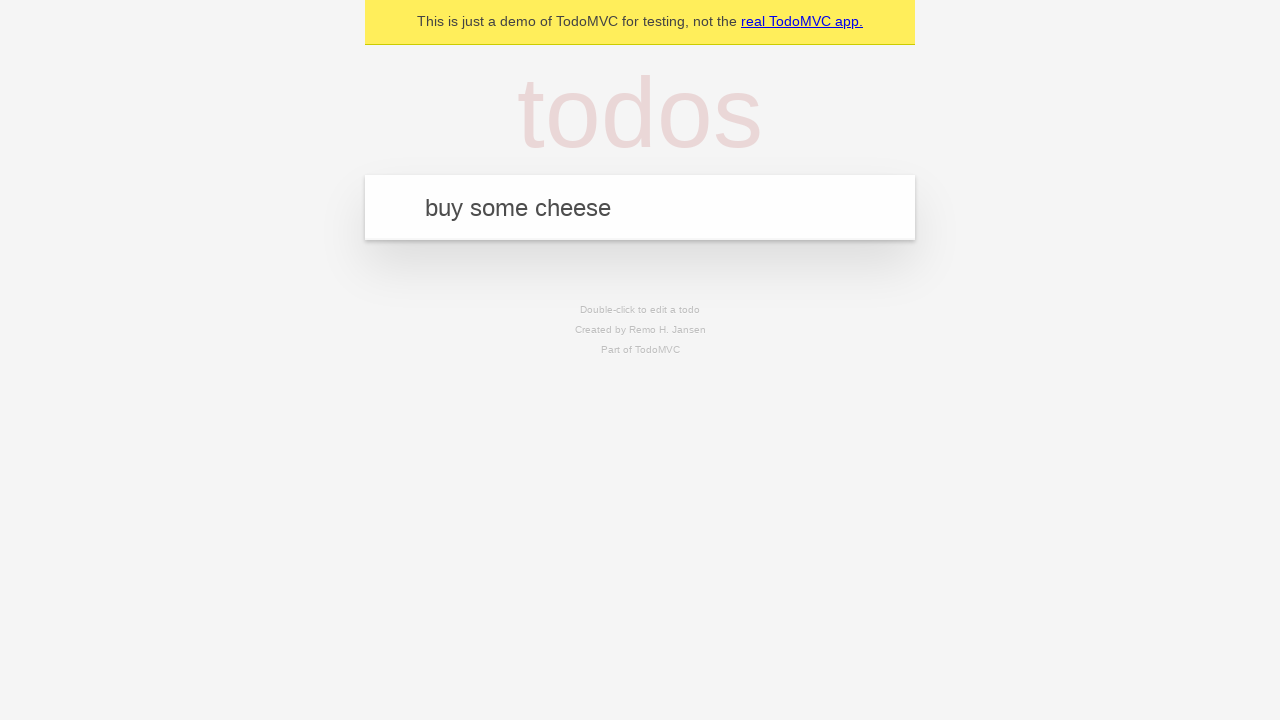

Pressed Enter to create first todo on .new-todo
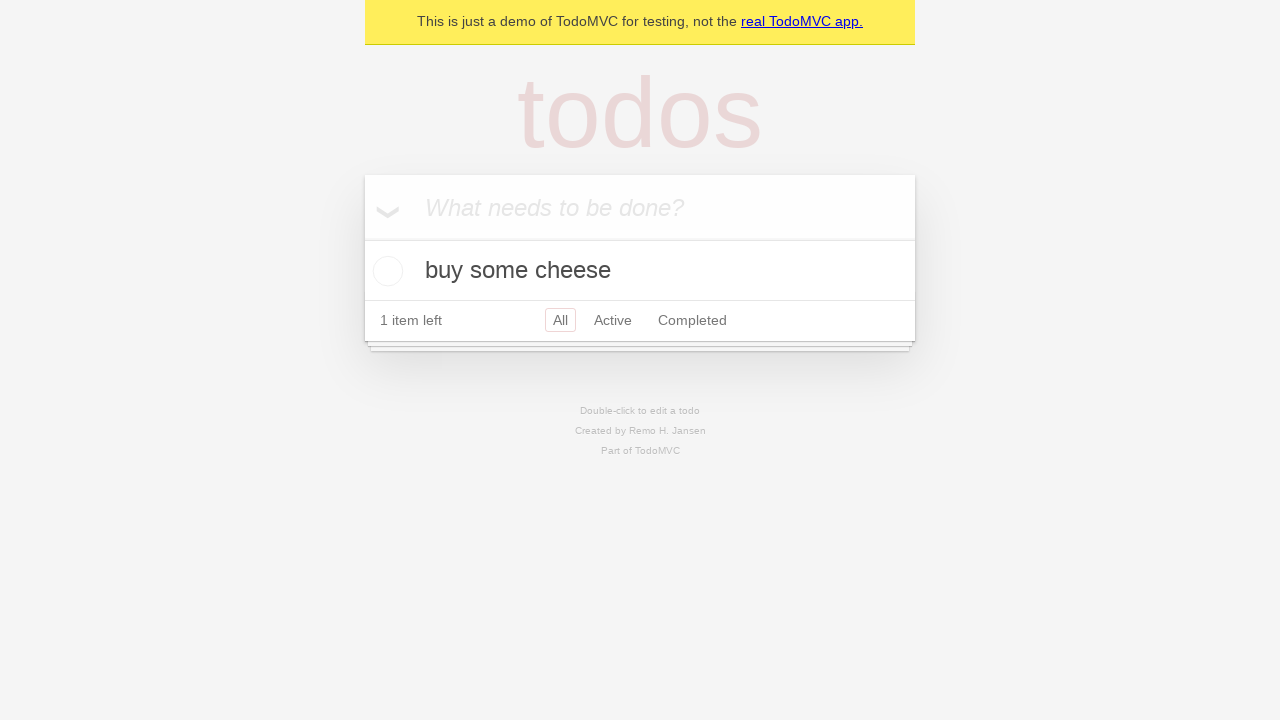

Filled new-todo field with 'feed the cat' on .new-todo
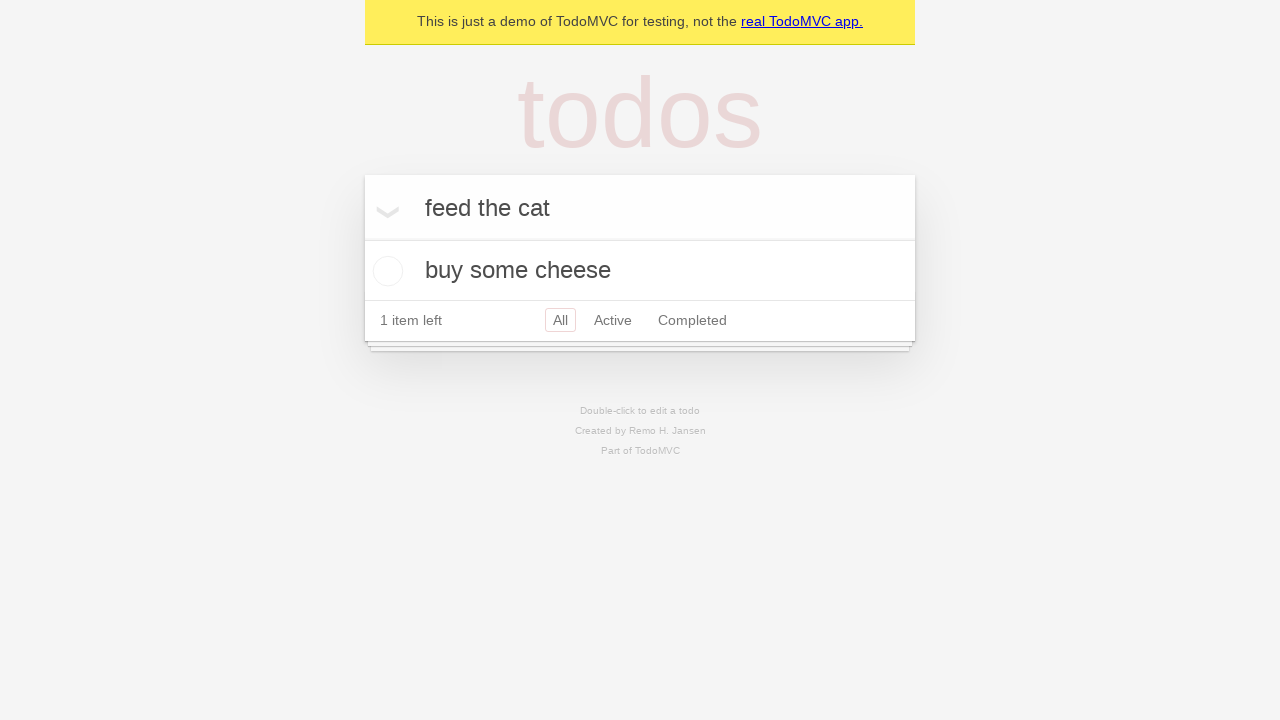

Pressed Enter to create second todo on .new-todo
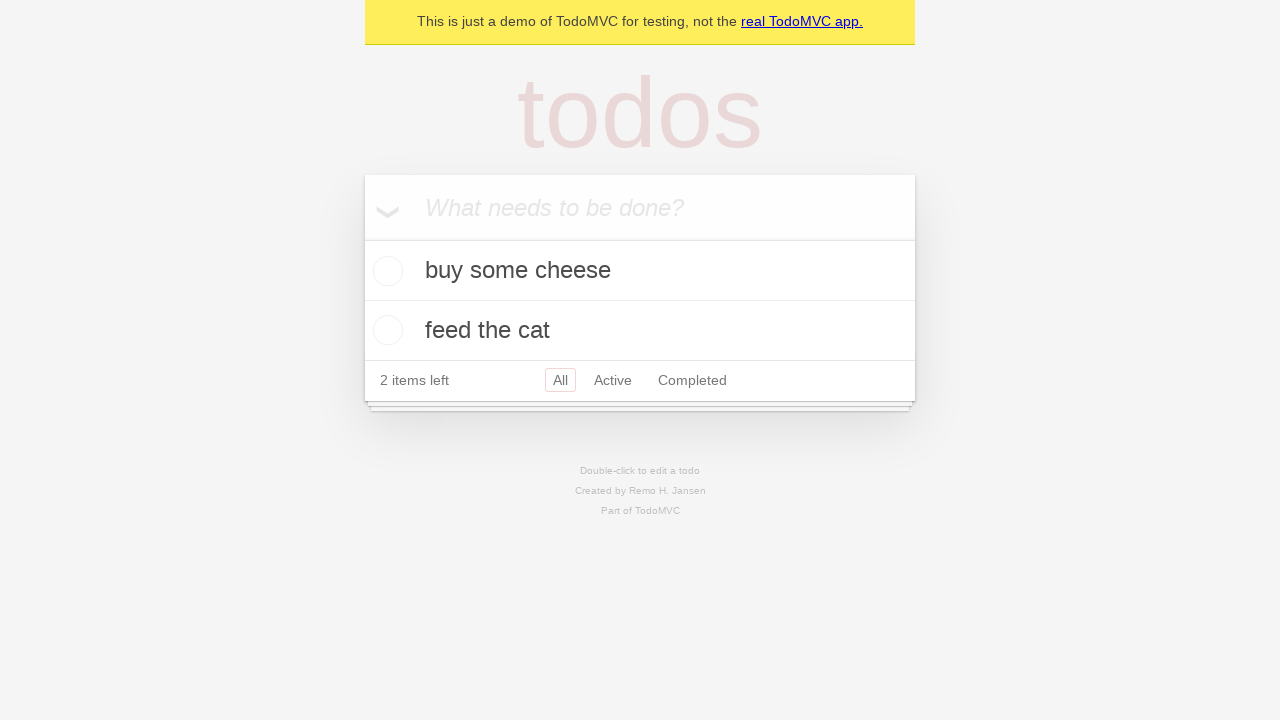

Filled new-todo field with 'book a doctors appointment' on .new-todo
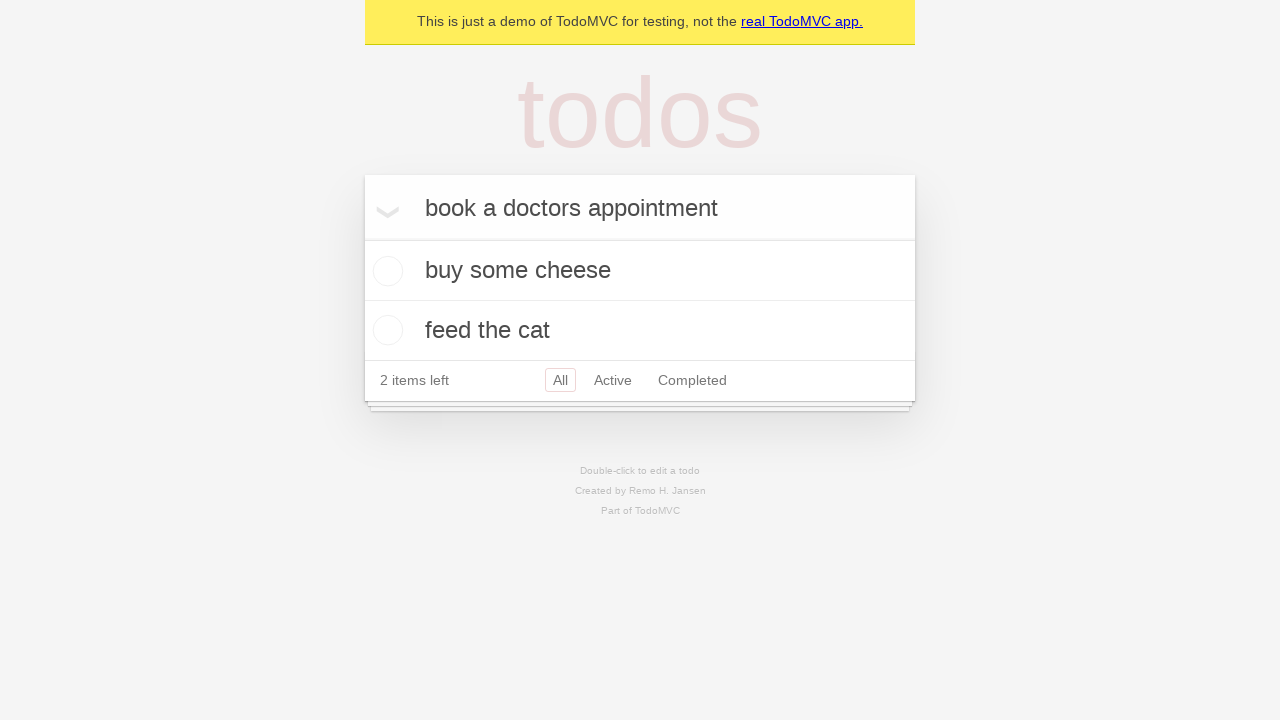

Pressed Enter to create third todo on .new-todo
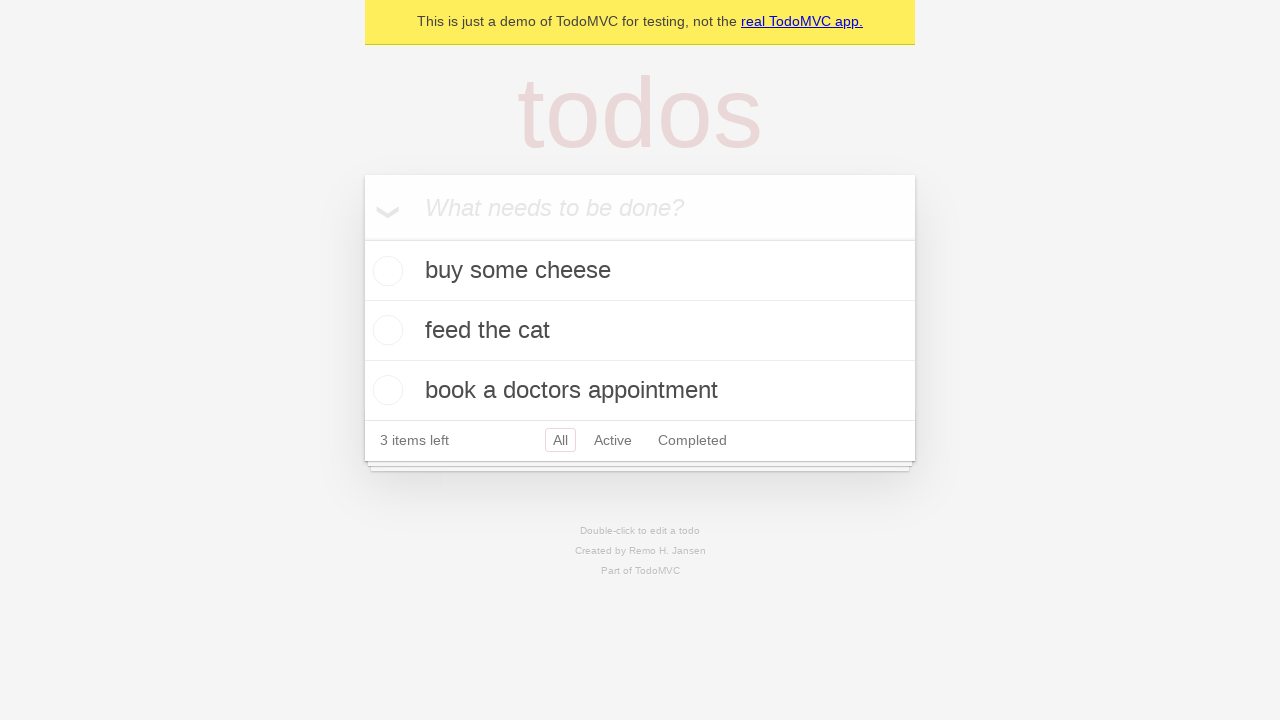

Double-clicked second todo to enter edit mode at (640, 331) on .todo-list li >> nth=1
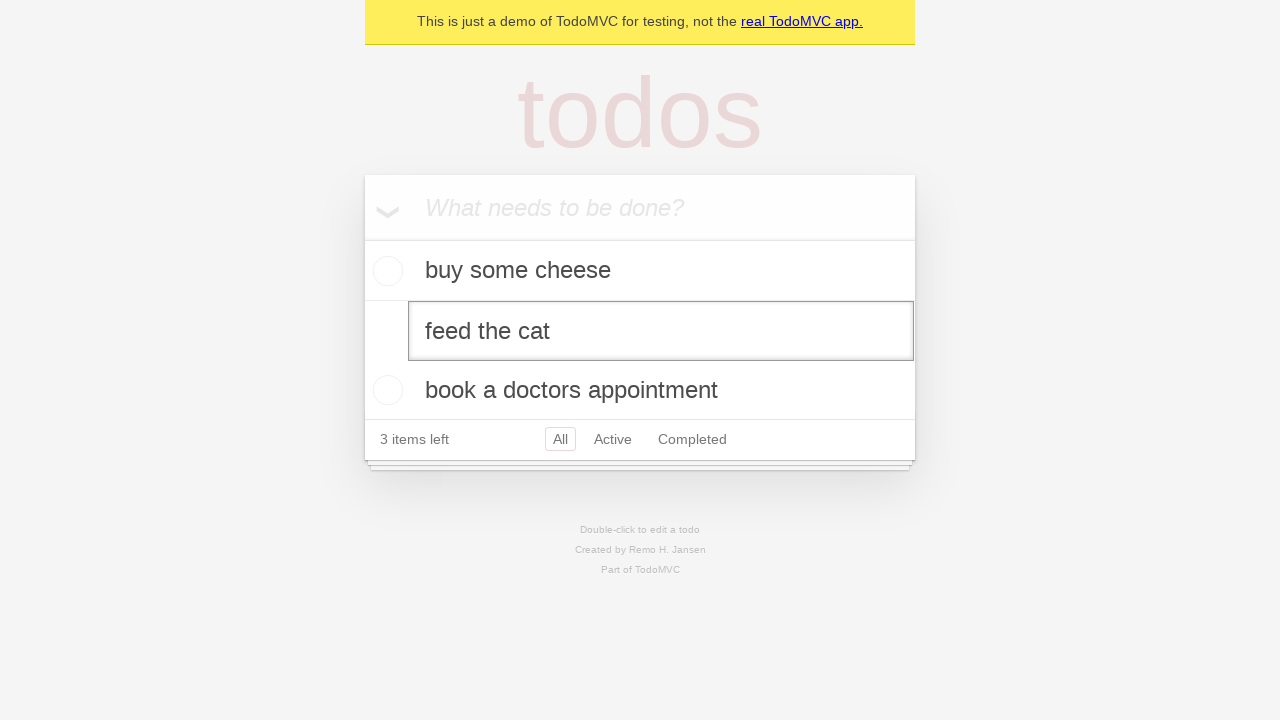

Pressed Escape to cancel edits and restore original text on .todo-list li >> nth=1 >> .edit
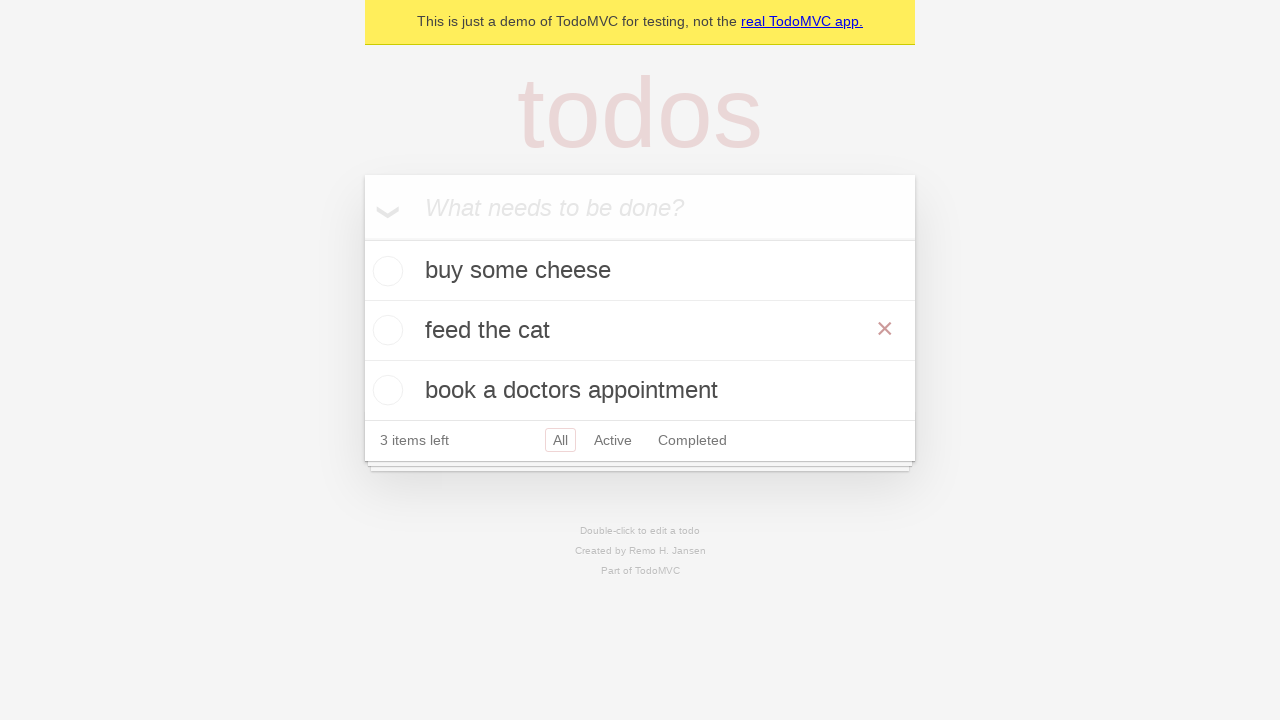

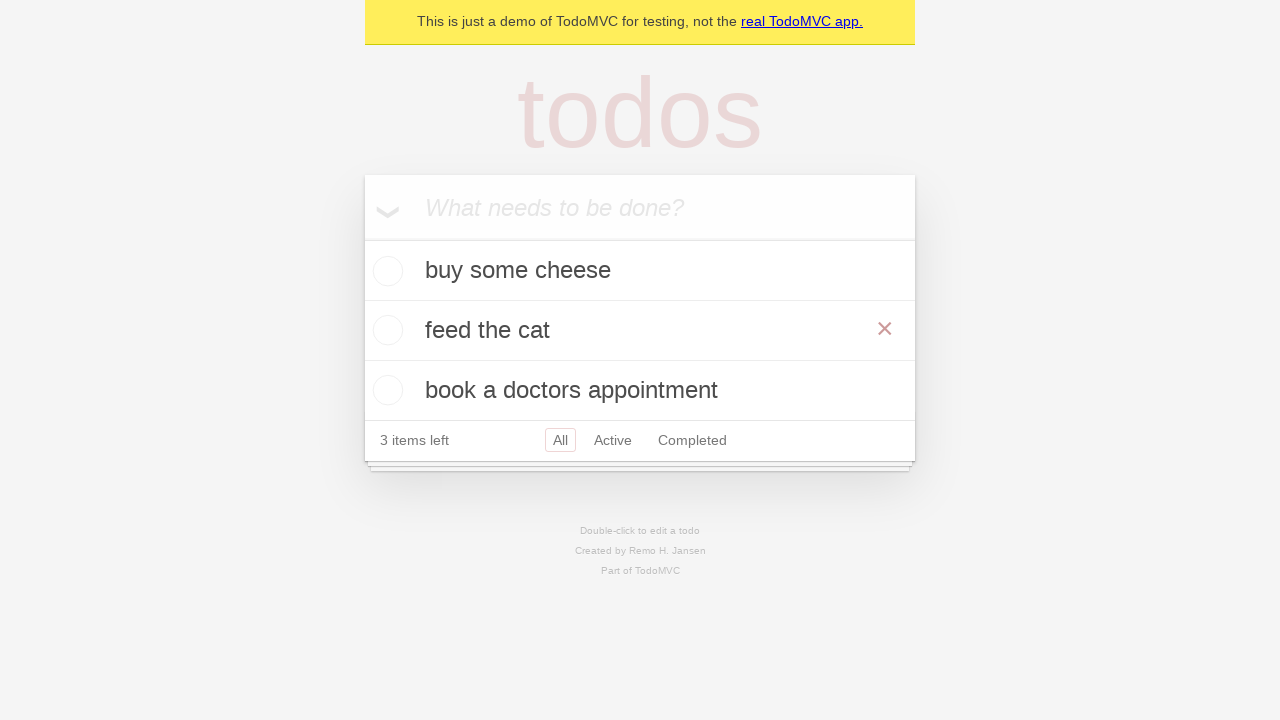